Tests handling of a JavaScript confirm popup by clicking a button to trigger it and then dismissing (canceling) it.

Starting URL: https://the-internet.herokuapp.com/javascript_alerts

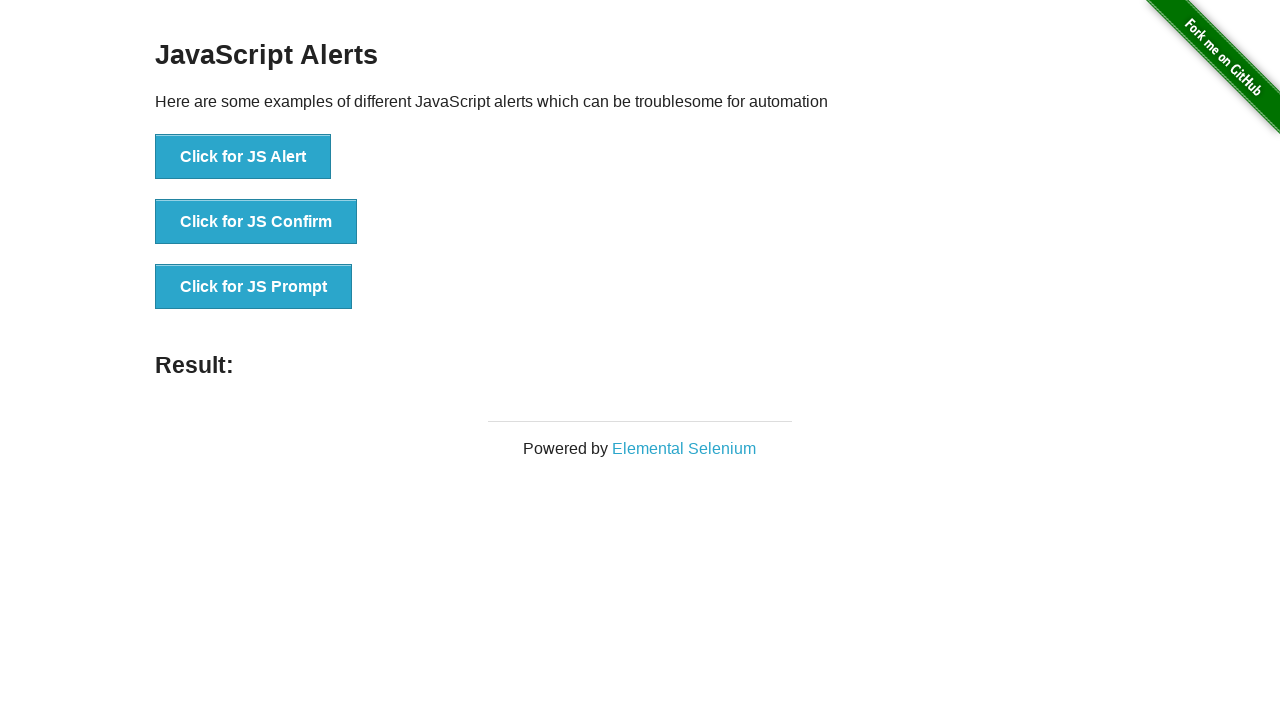

Set up dialog handler to dismiss confirm popup
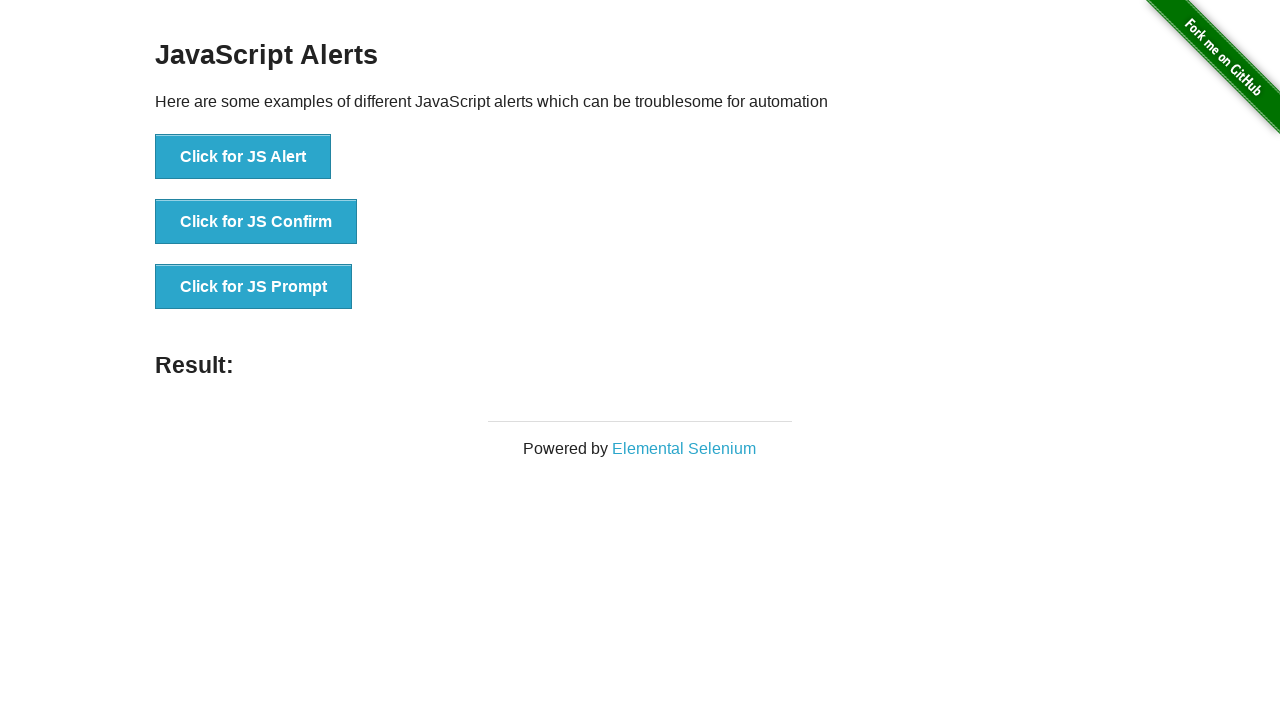

Clicked button to trigger JavaScript confirm popup at (256, 222) on xpath=//button[text()='Click for JS Confirm']
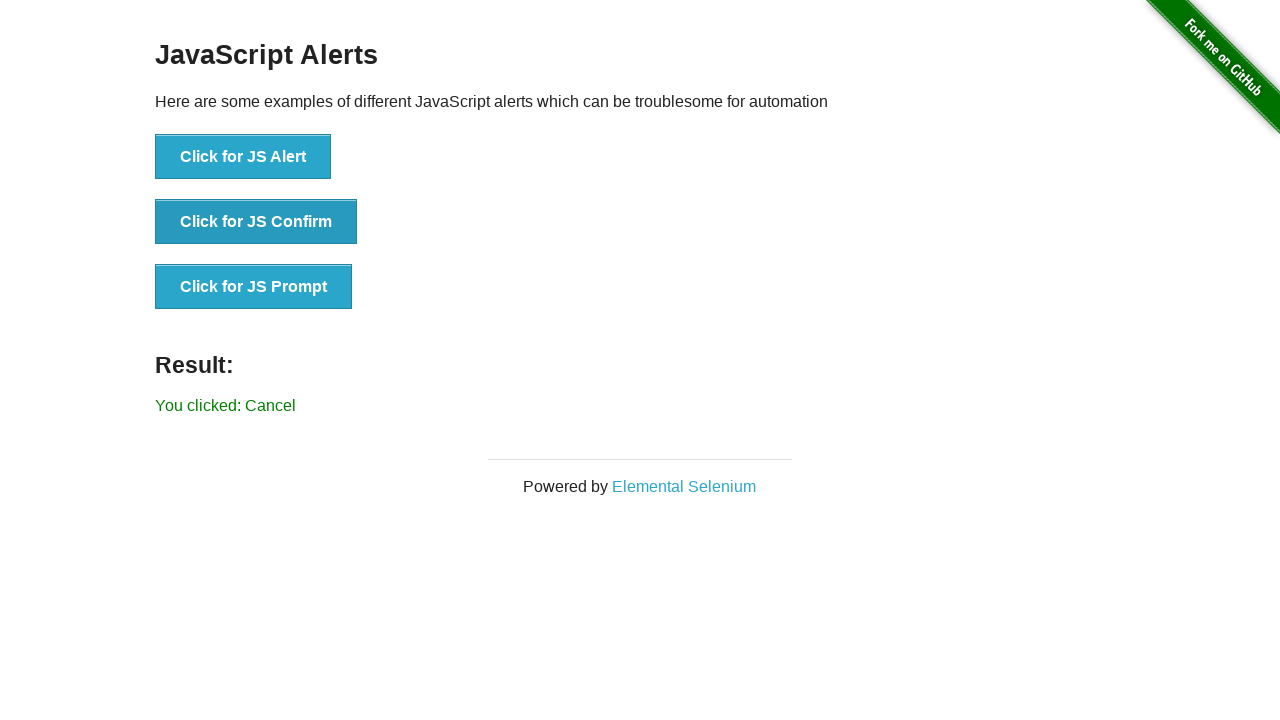

Result element appeared after dismissing confirm popup
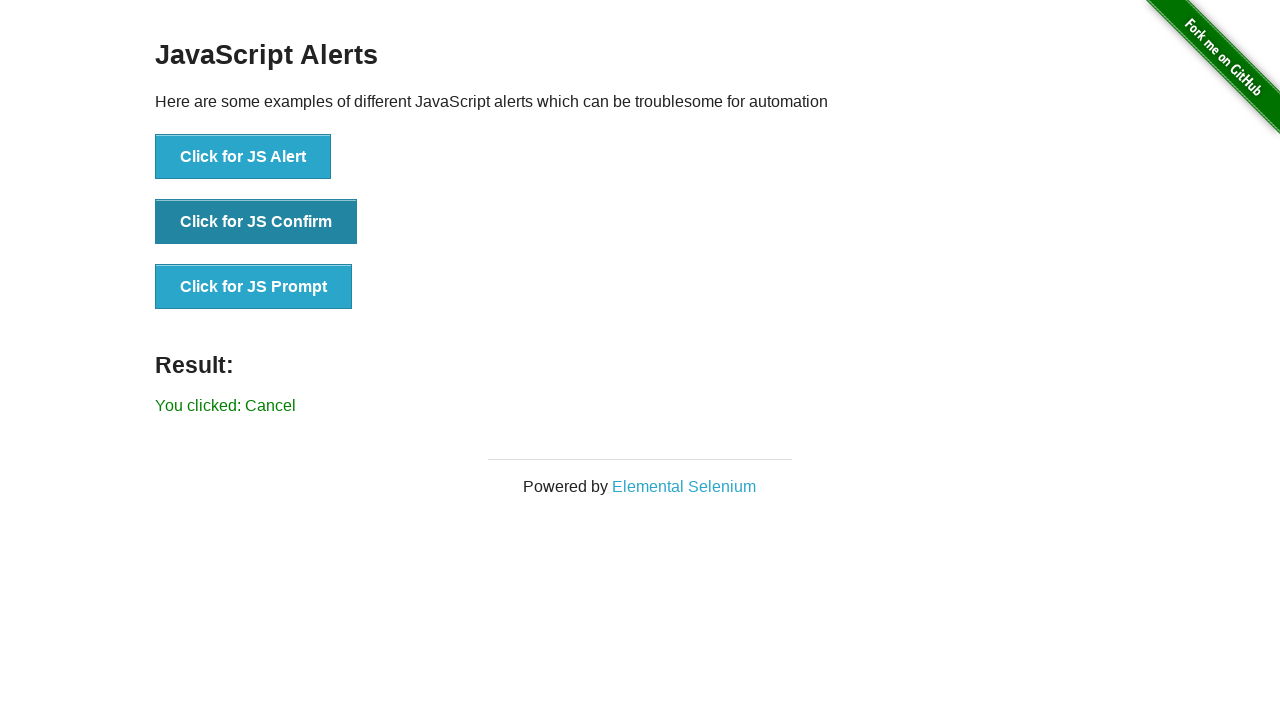

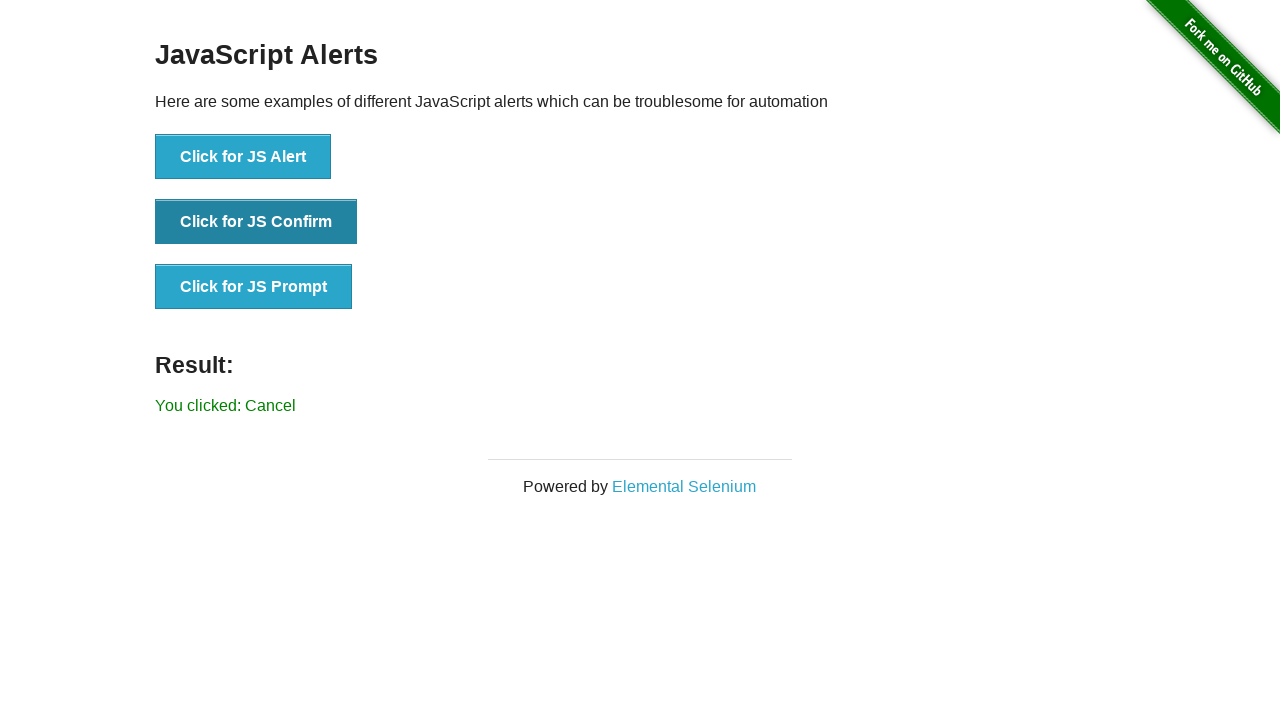